Tests handling of multiple frames including nested frames, filling text inputs in different frames and clicking a checkbox in an inner iframe

Starting URL: https://ui.vision/demo/webtest/frames/

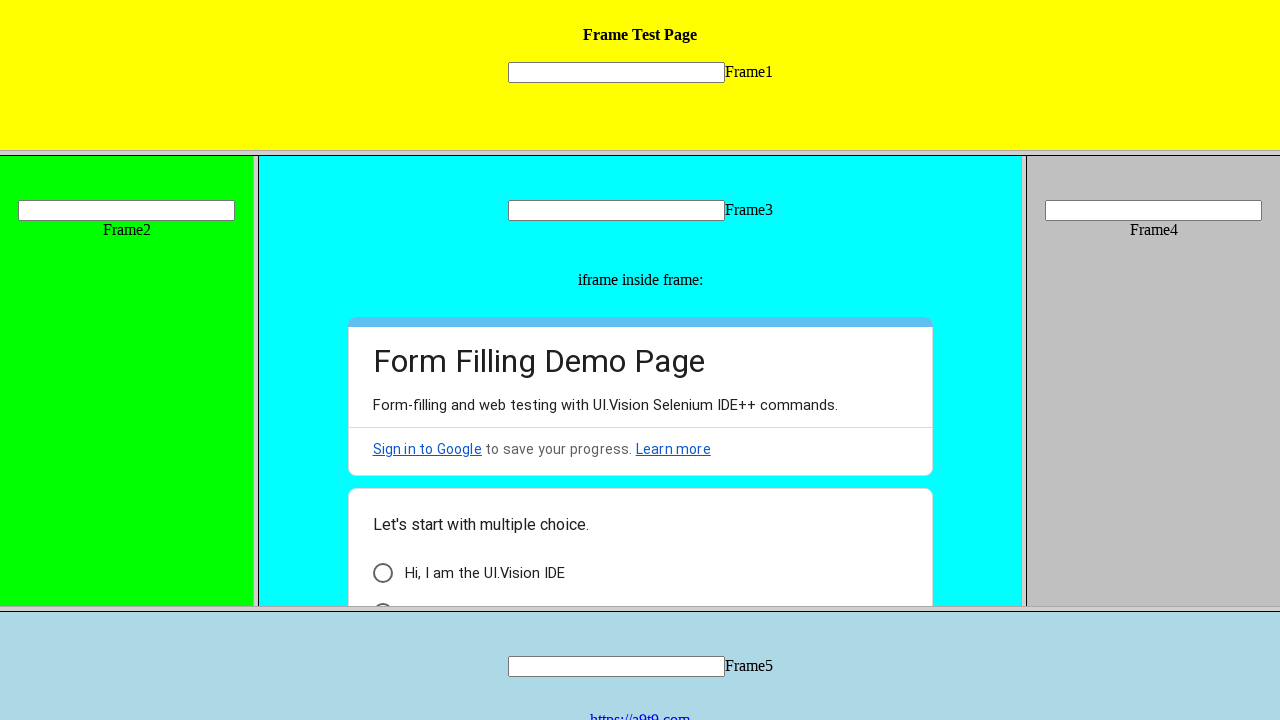

Located frame 1 using frame locator
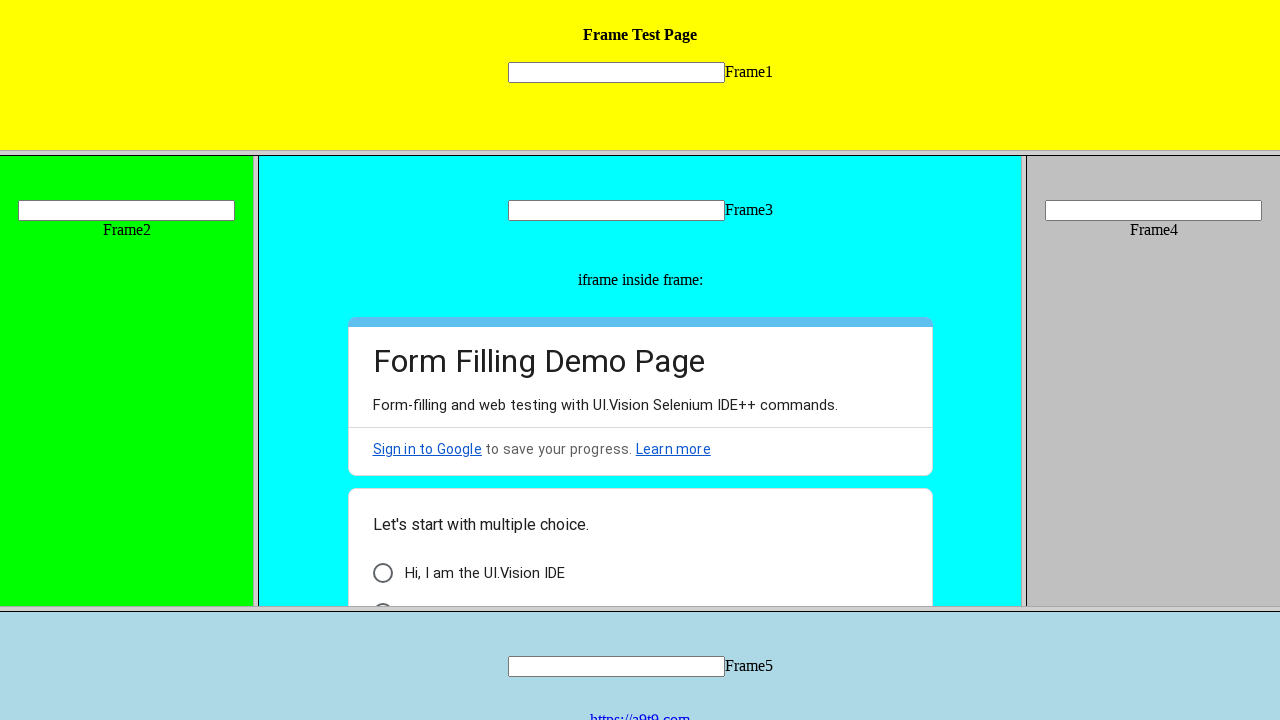

Filled text input in frame 1 with 'frame1 completed' on frame[src='frame_1.html'] >> internal:control=enter-frame >> input[name='mytext1
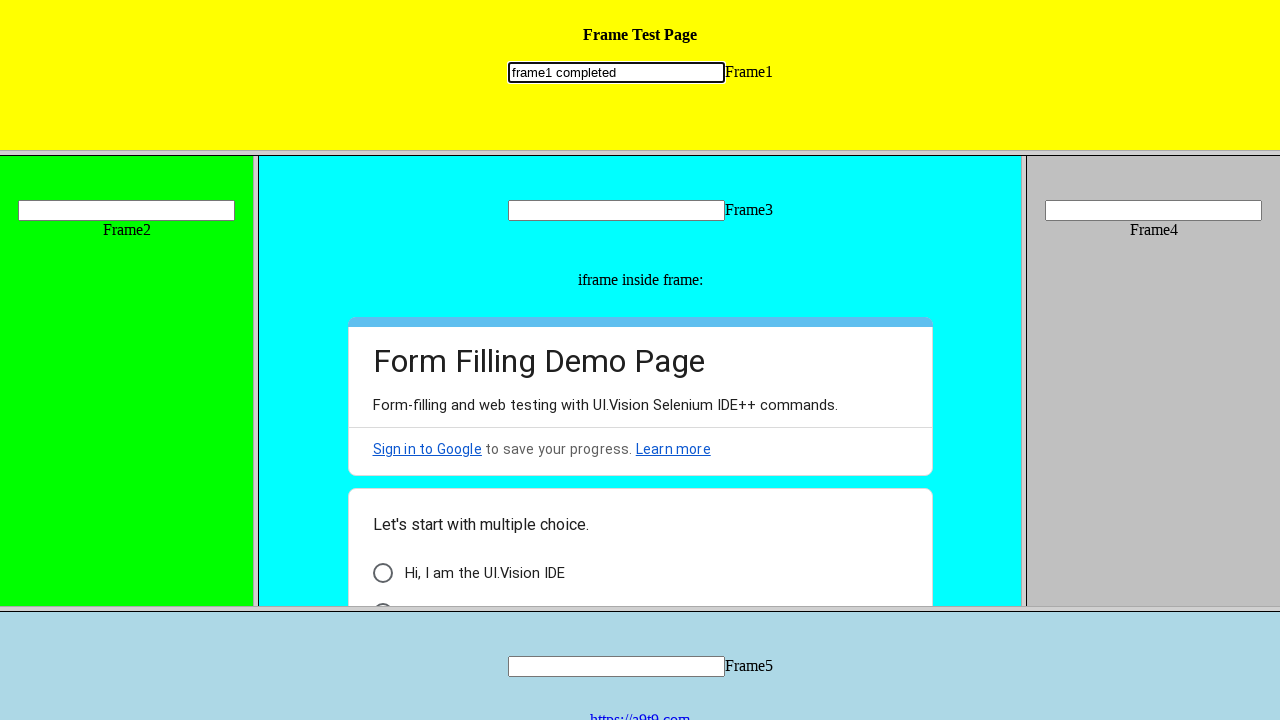

Located frame 2 using frame locator
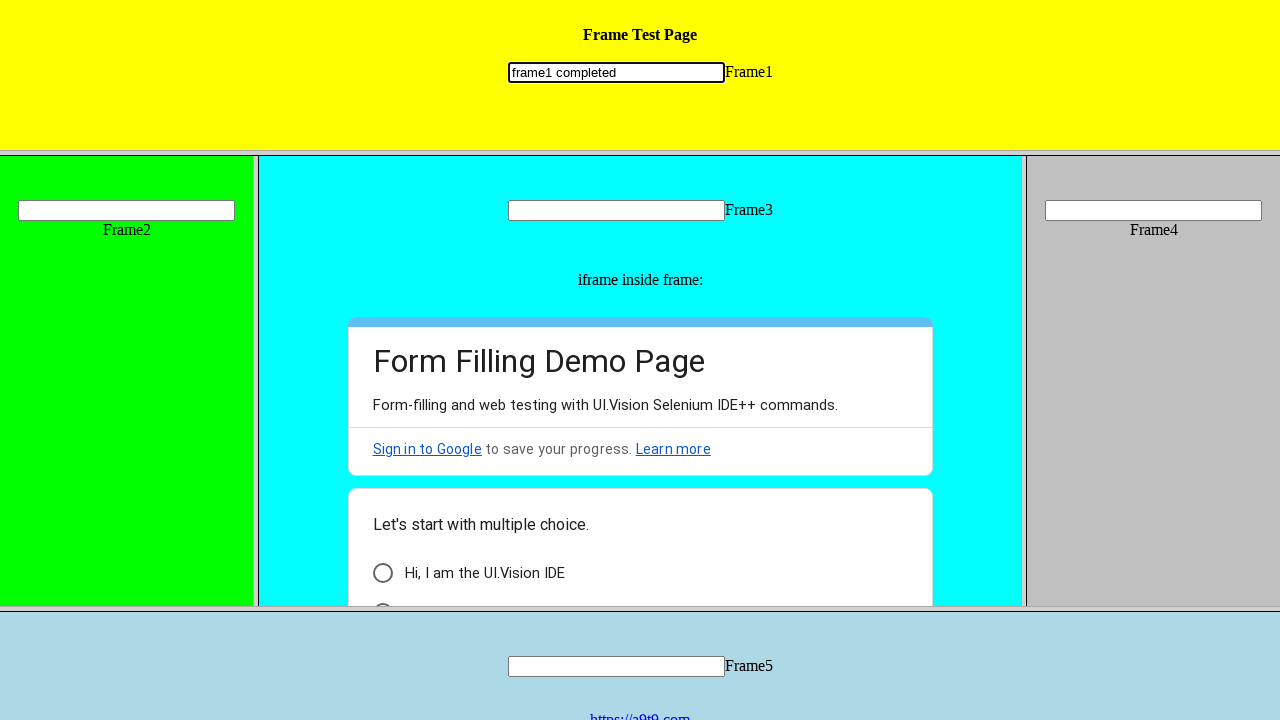

Filled text input in frame 2 with 'frame2 completed' on frame[src='frame_2.html'] >> internal:control=enter-frame >> input[name='mytext2
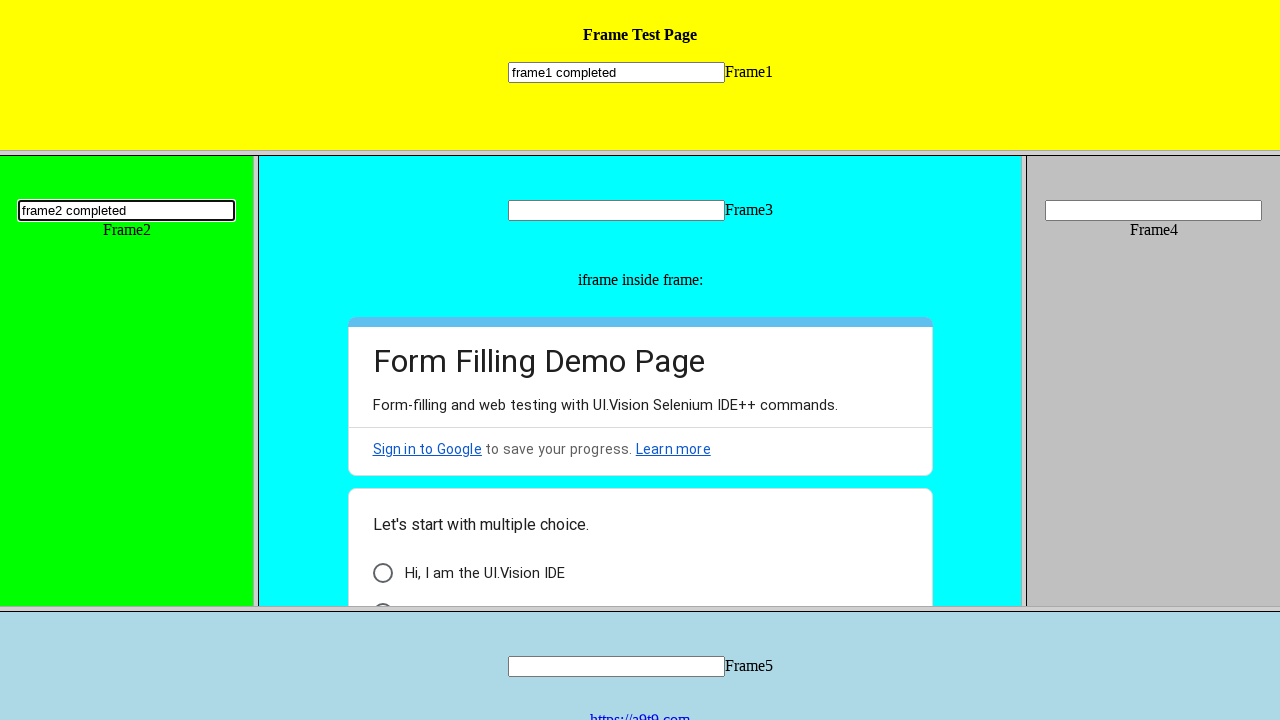

Located frame 3 using frame locator
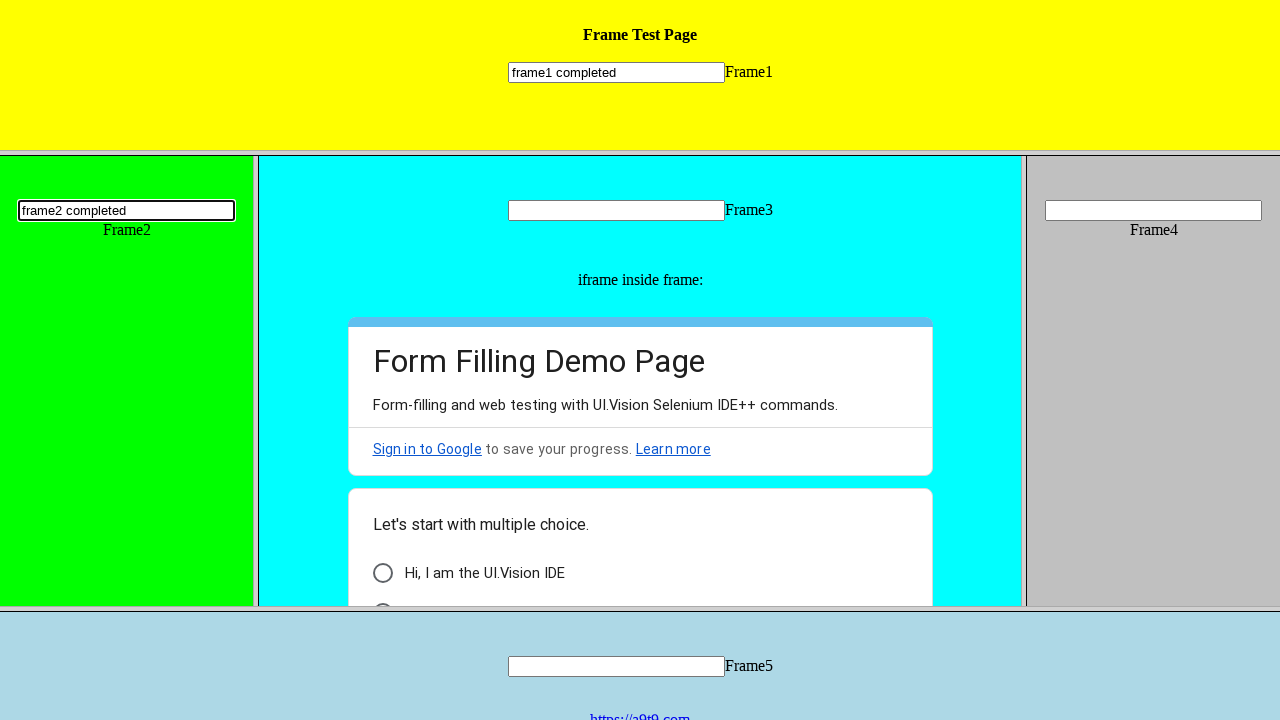

Located nested iframe within frame 3
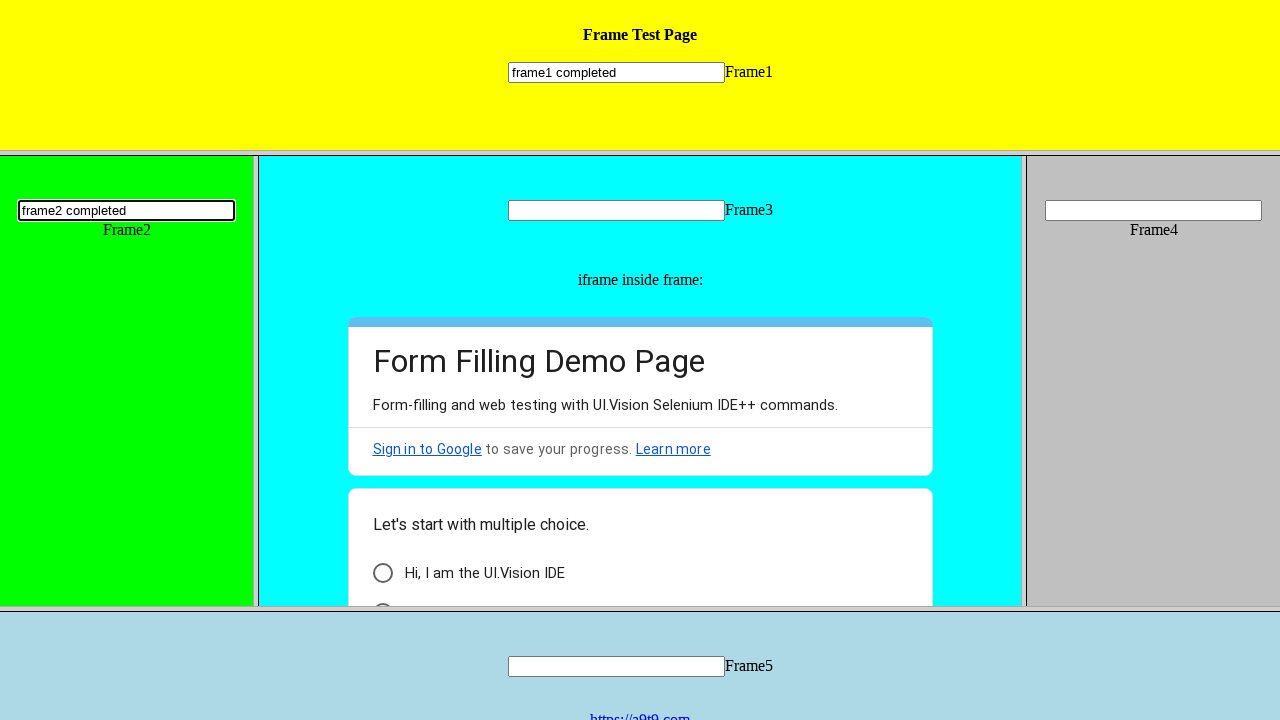

Clicked checkbox in nested iframe within frame 3 at (382, 596) on frame[src='frame_3.html'] >> internal:control=enter-frame >> iframe >> internal:
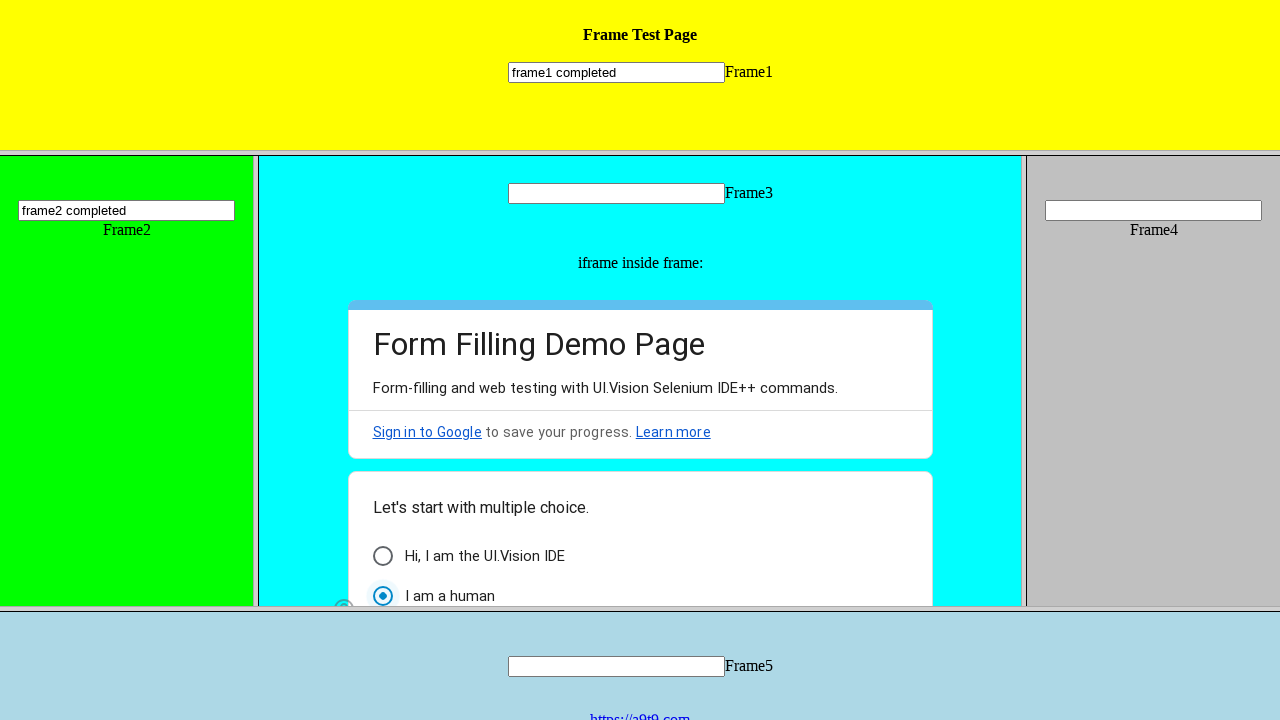

Filled text input in frame 3 with 'frame3 completed' on frame[src='frame_3.html'] >> internal:control=enter-frame >> input[name='mytext3
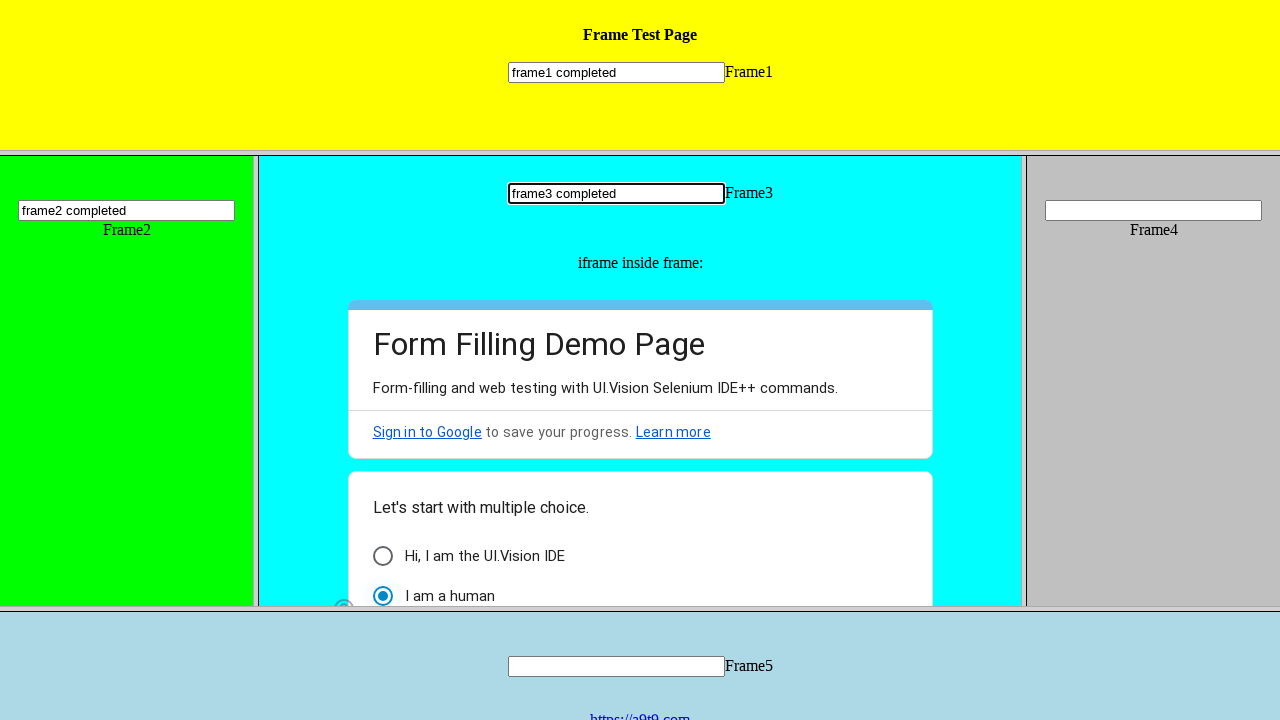

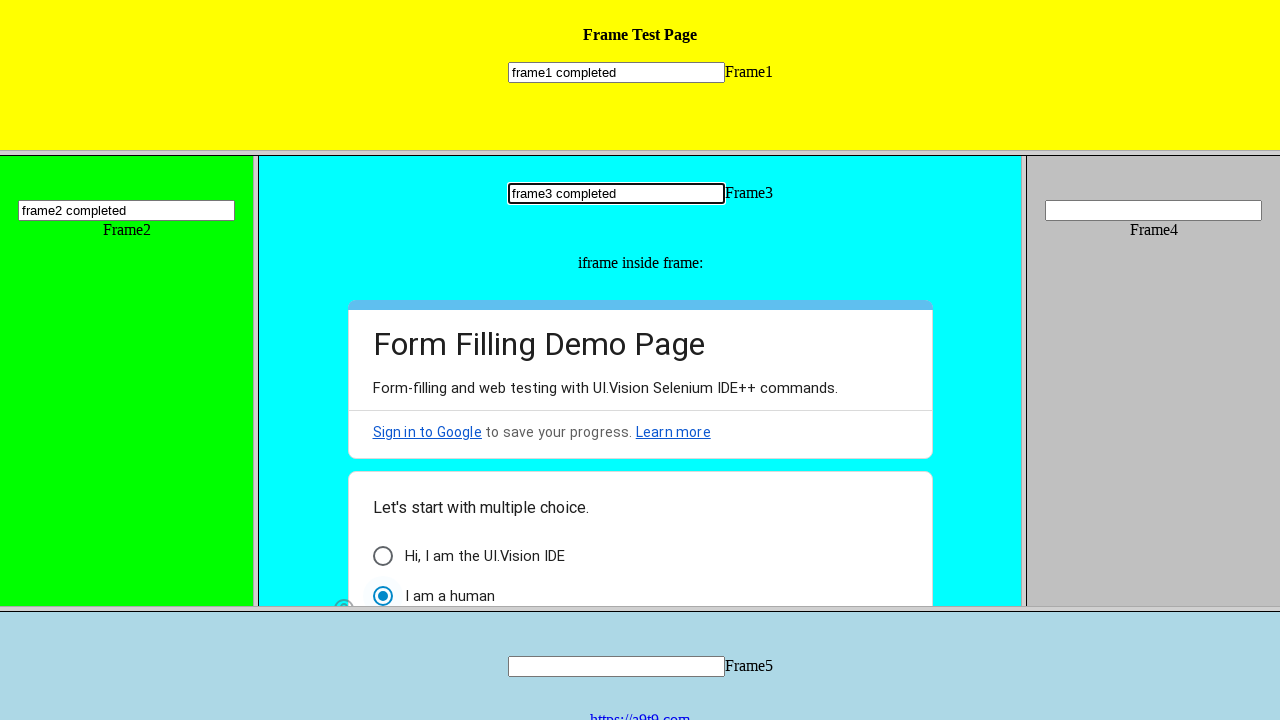